Tests a registration form by filling in first name, last name, and email fields, then submitting the form and verifying successful registration message

Starting URL: http://suninjuly.github.io/registration1.html

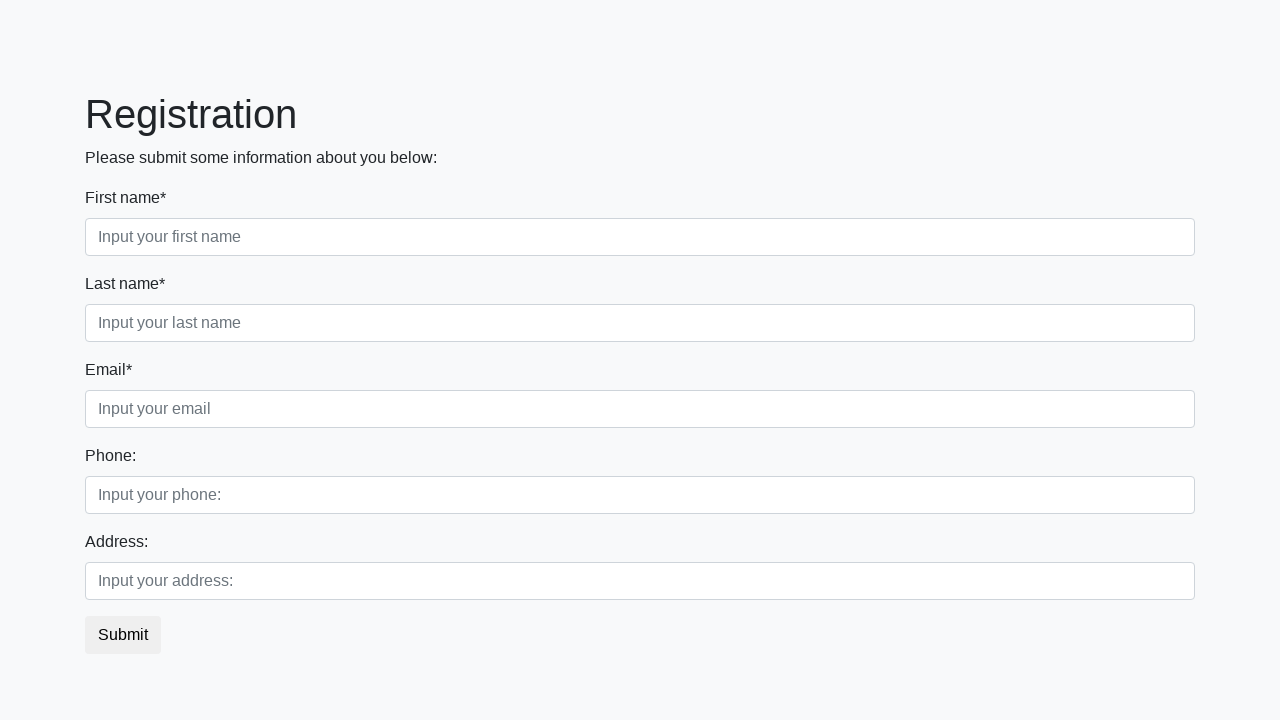

Navigated to registration form page
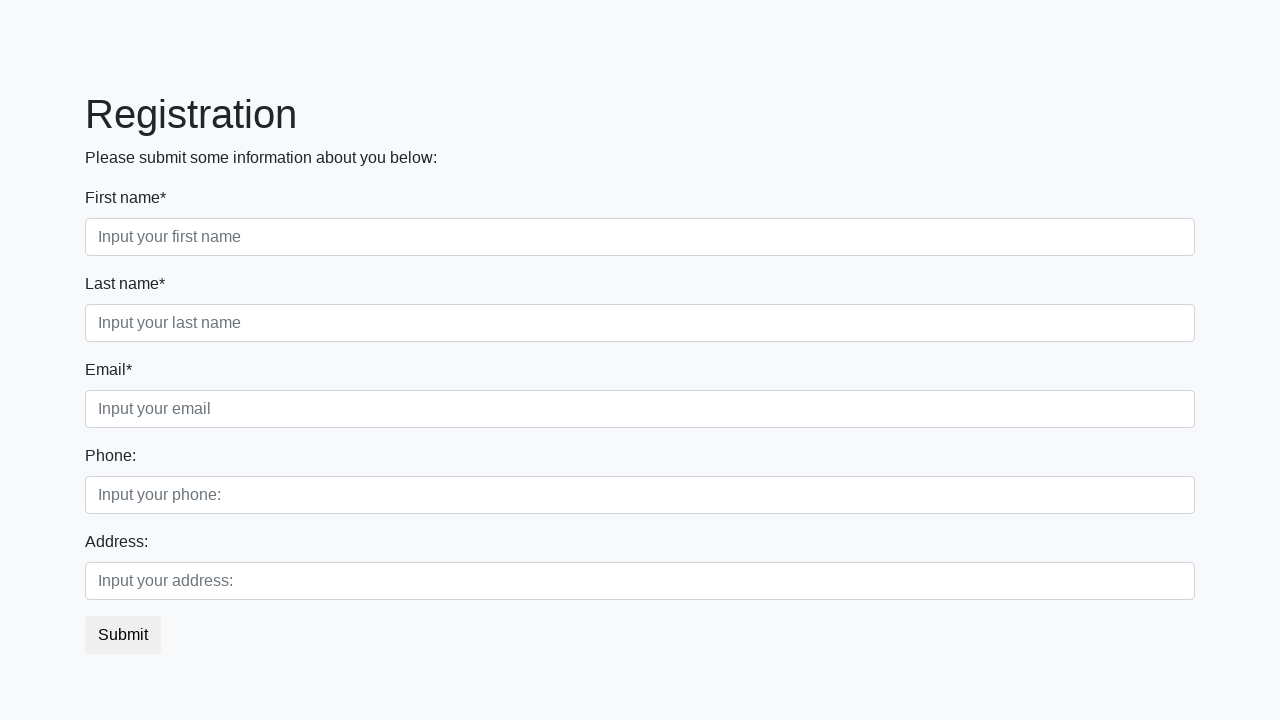

Filled first name field with 'John' on //input[@placeholder="Input your first name"]
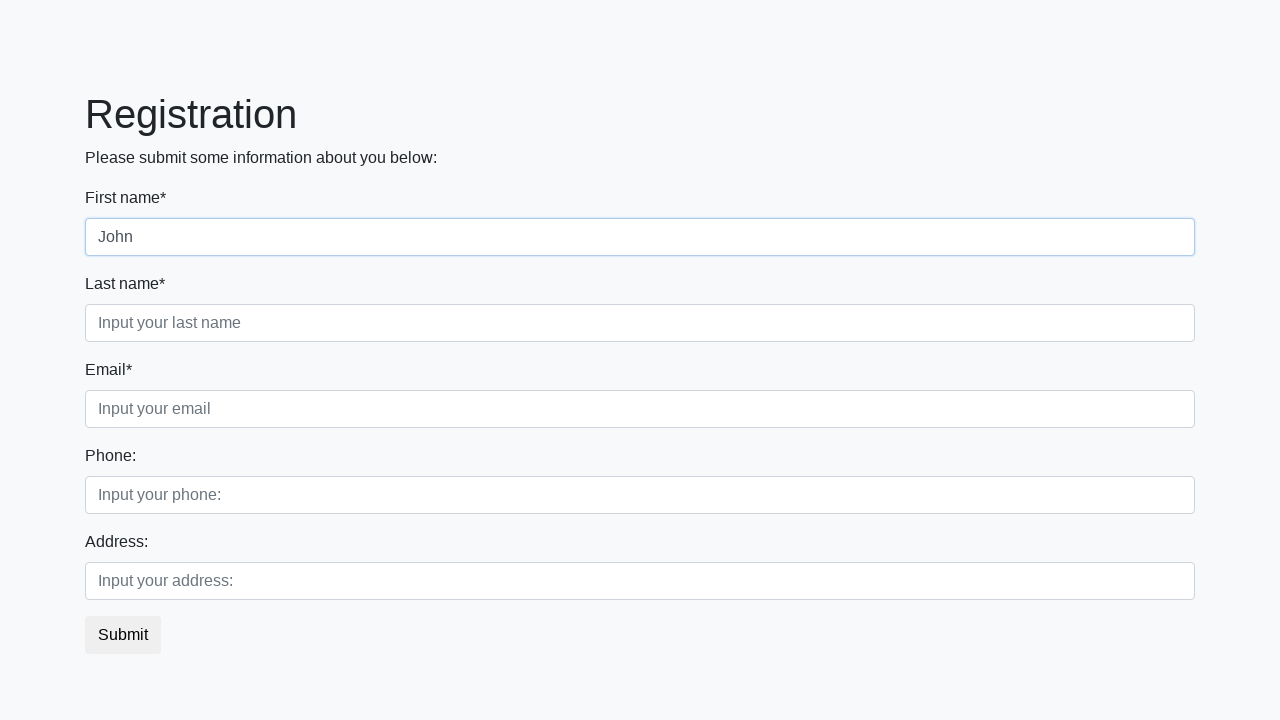

Filled last name field with 'Smith' on //input[@placeholder="Input your last name"]
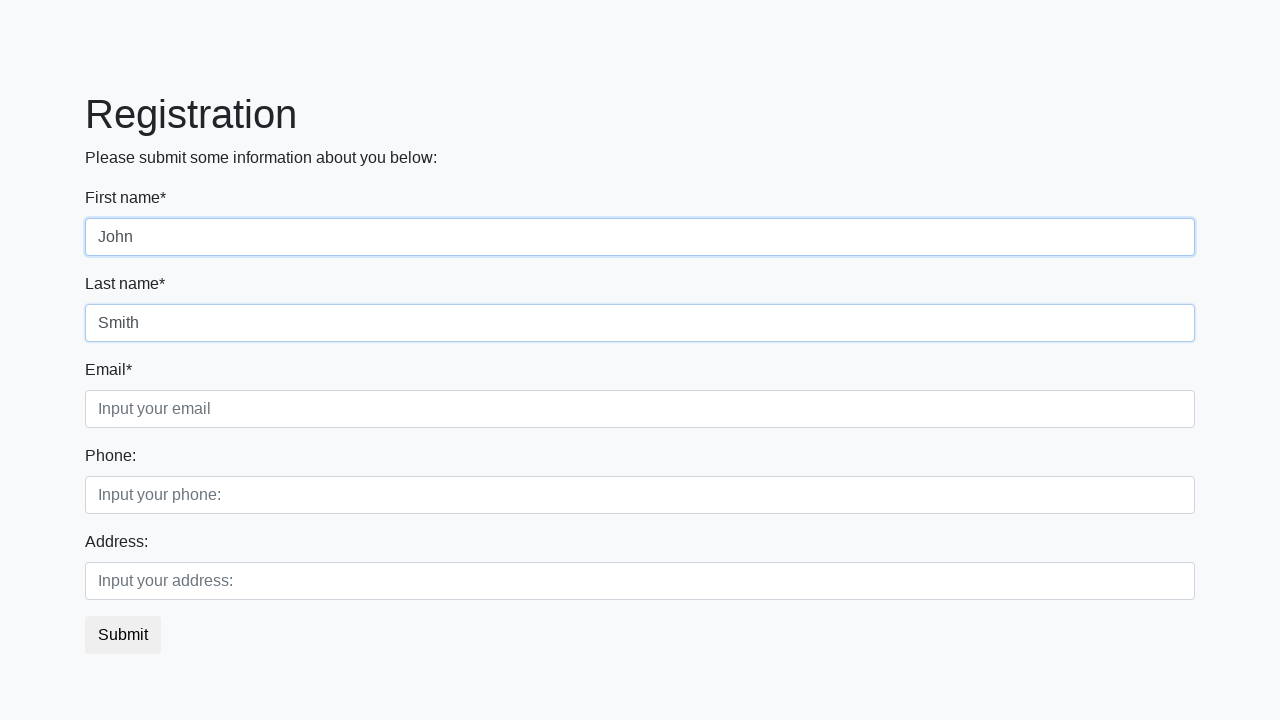

Filled email field with 'john.smith@example.com' on //input[@placeholder="Input your email"]
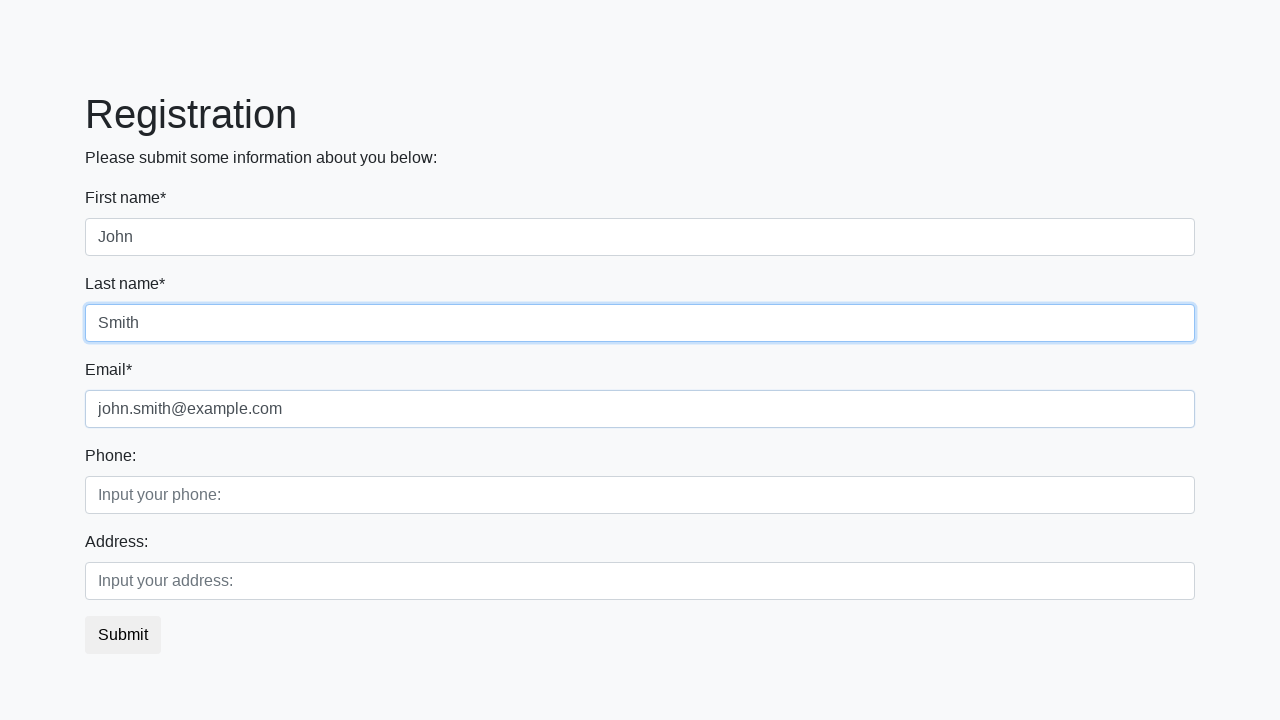

Clicked submit button to register at (123, 635) on button.btn
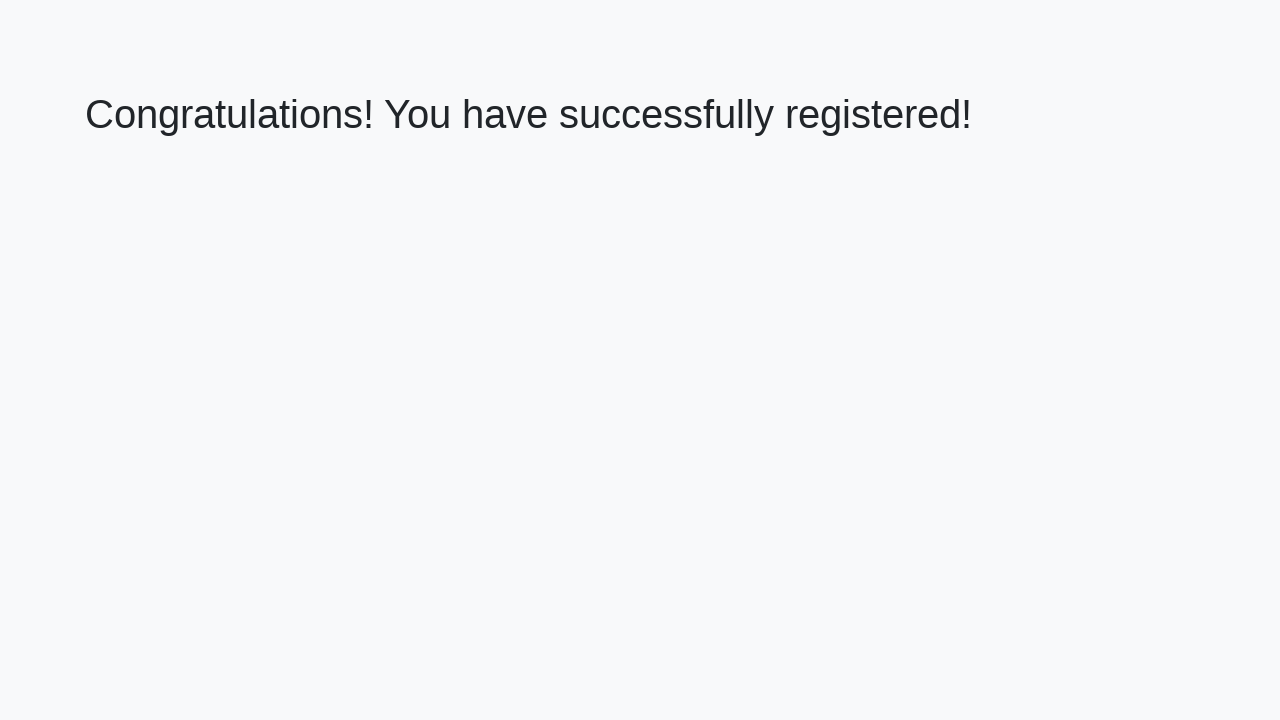

Success message element appeared
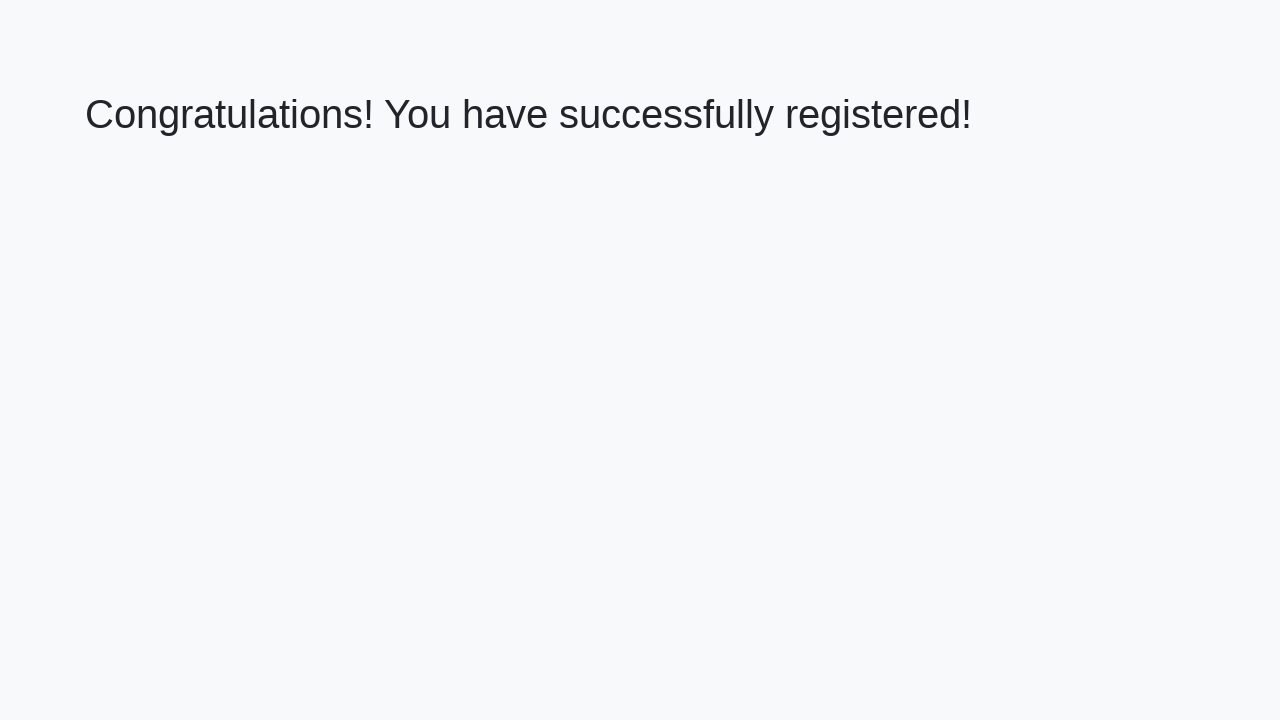

Retrieved success message text content
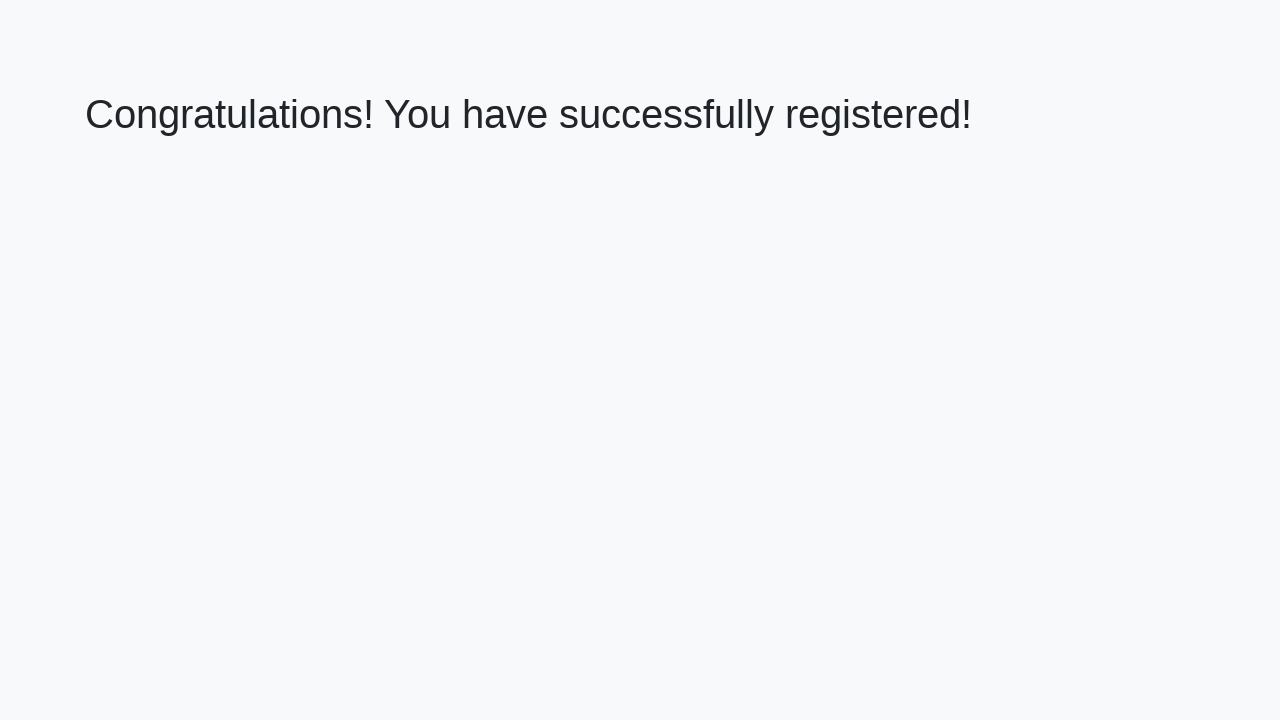

Verified successful registration message
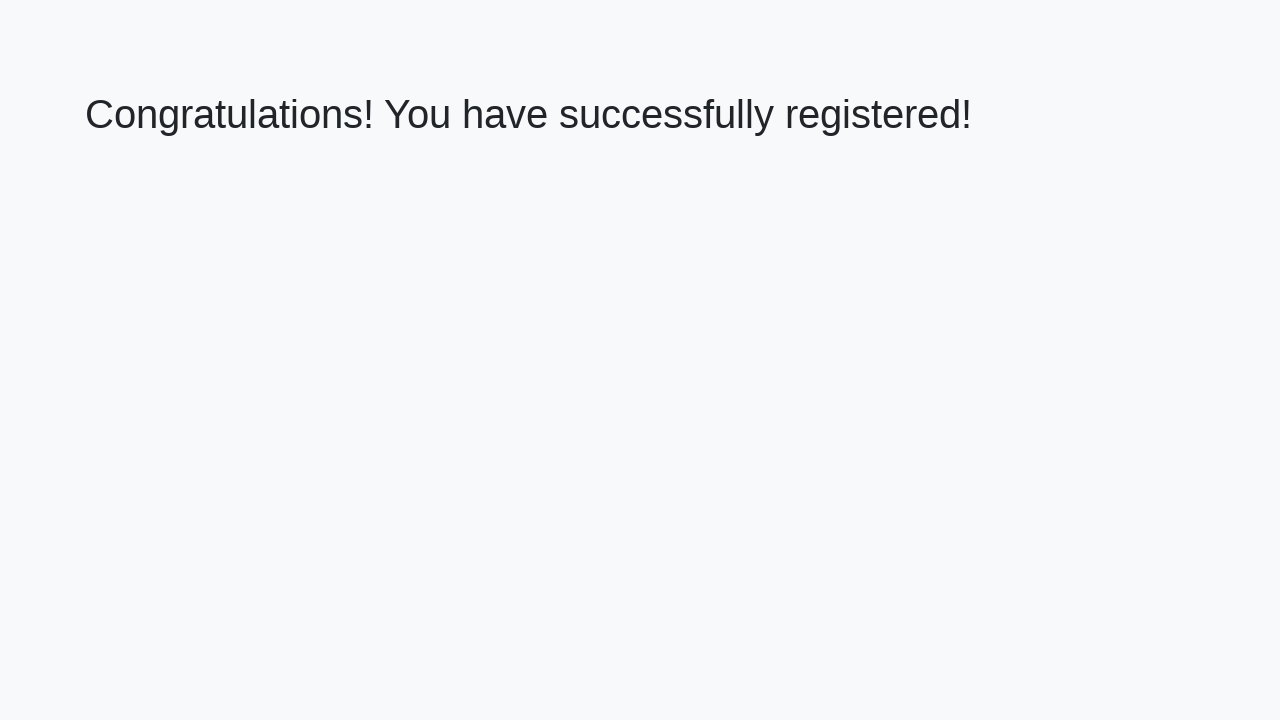

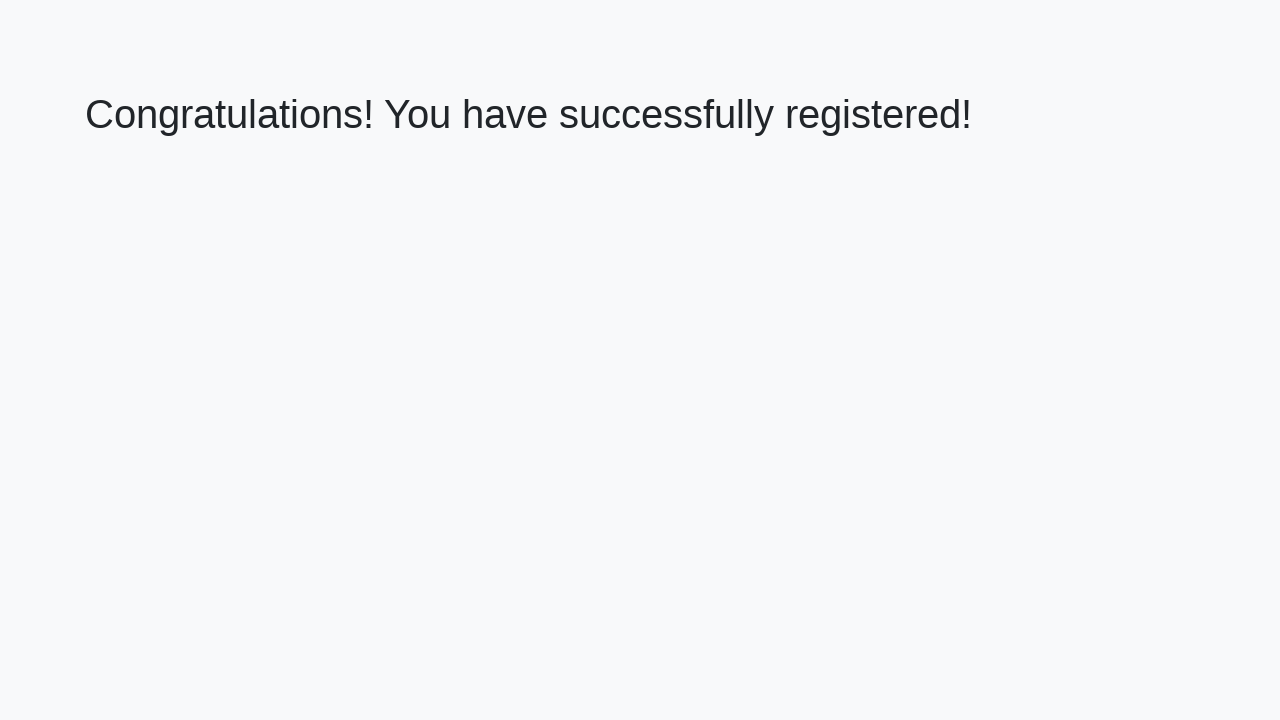